Tests deleting a record from the web table by clicking the delete button for the first record

Starting URL: https://demoqa.com/webtables

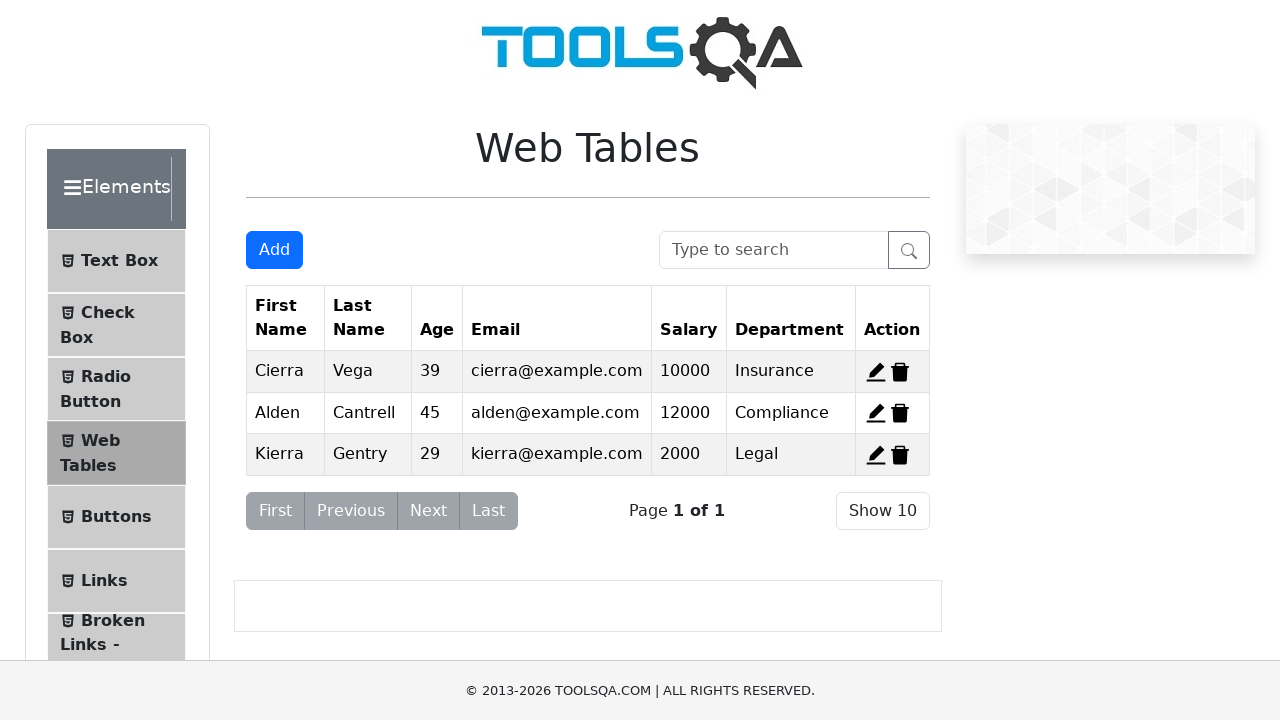

Located delete button for first record
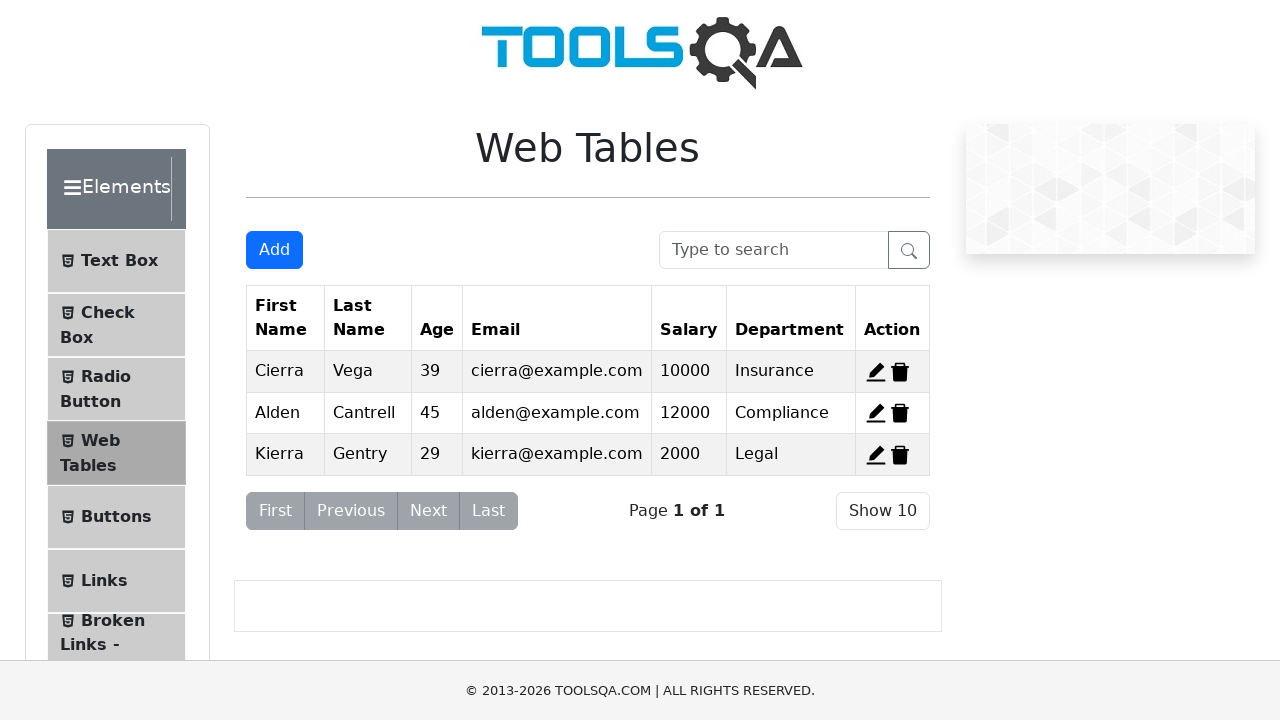

Scrolled delete button into view
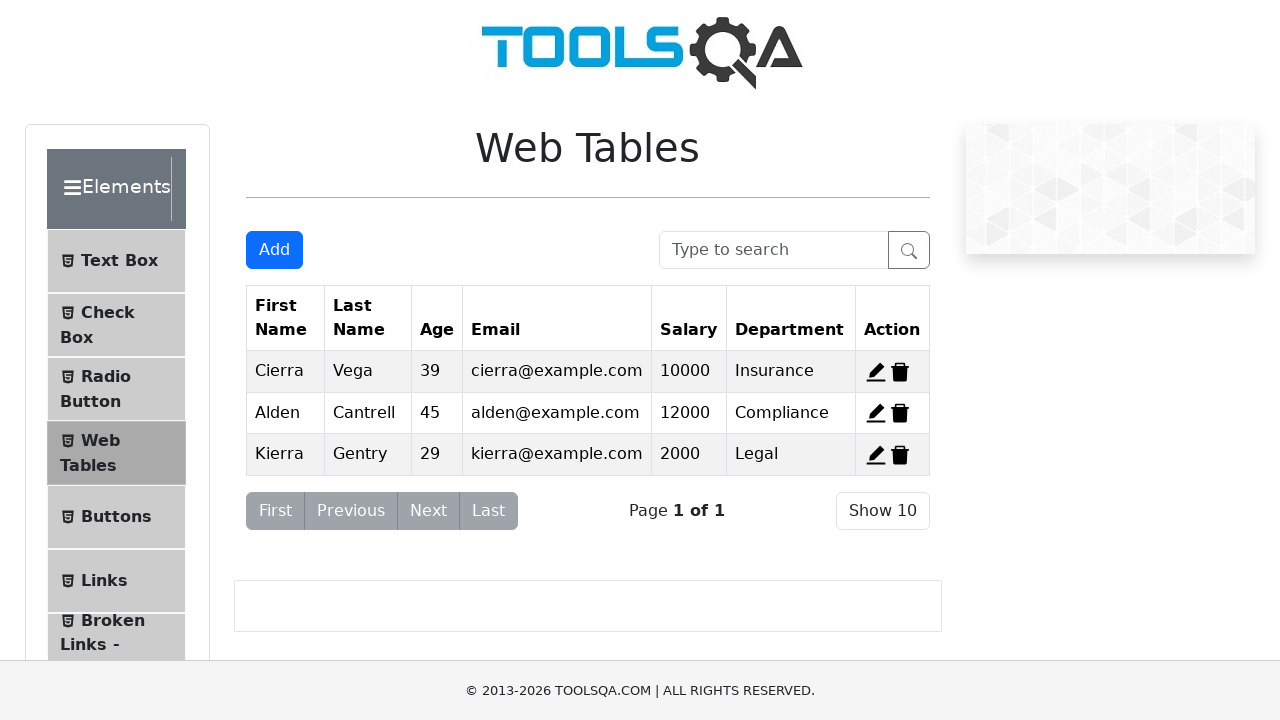

Clicked delete button to remove first record from web table at (900, 372) on #delete-record-1
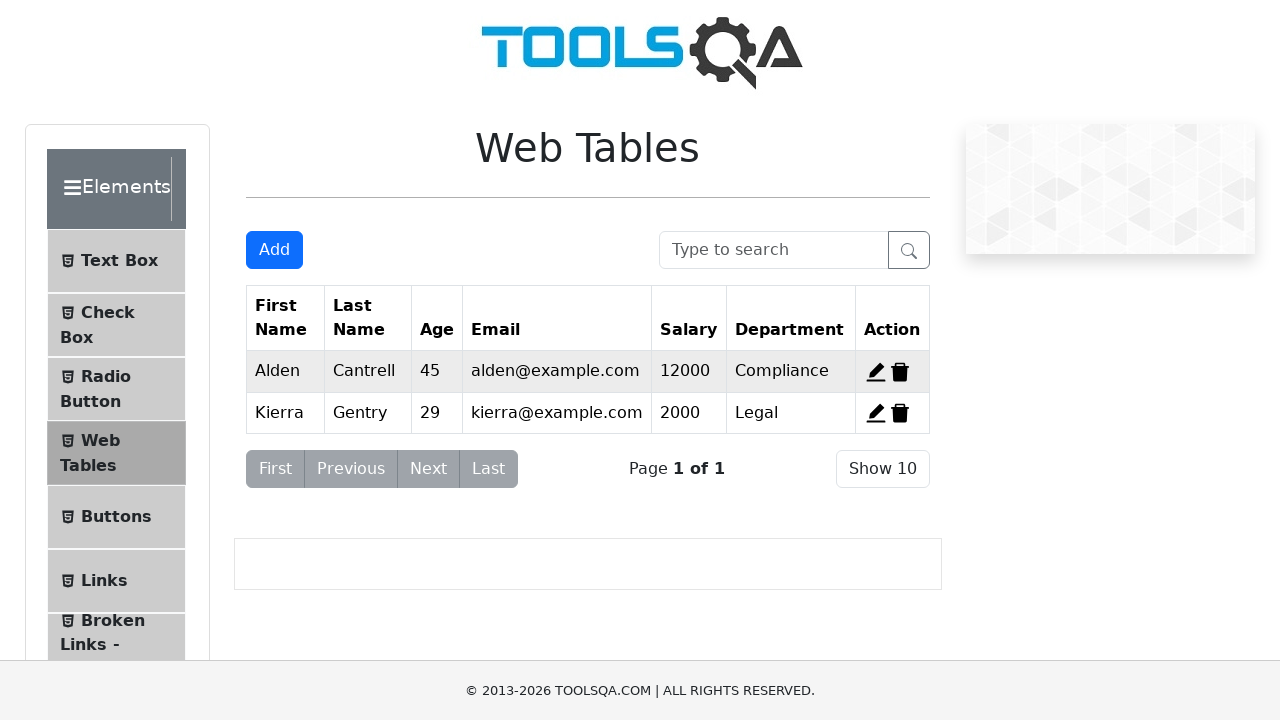

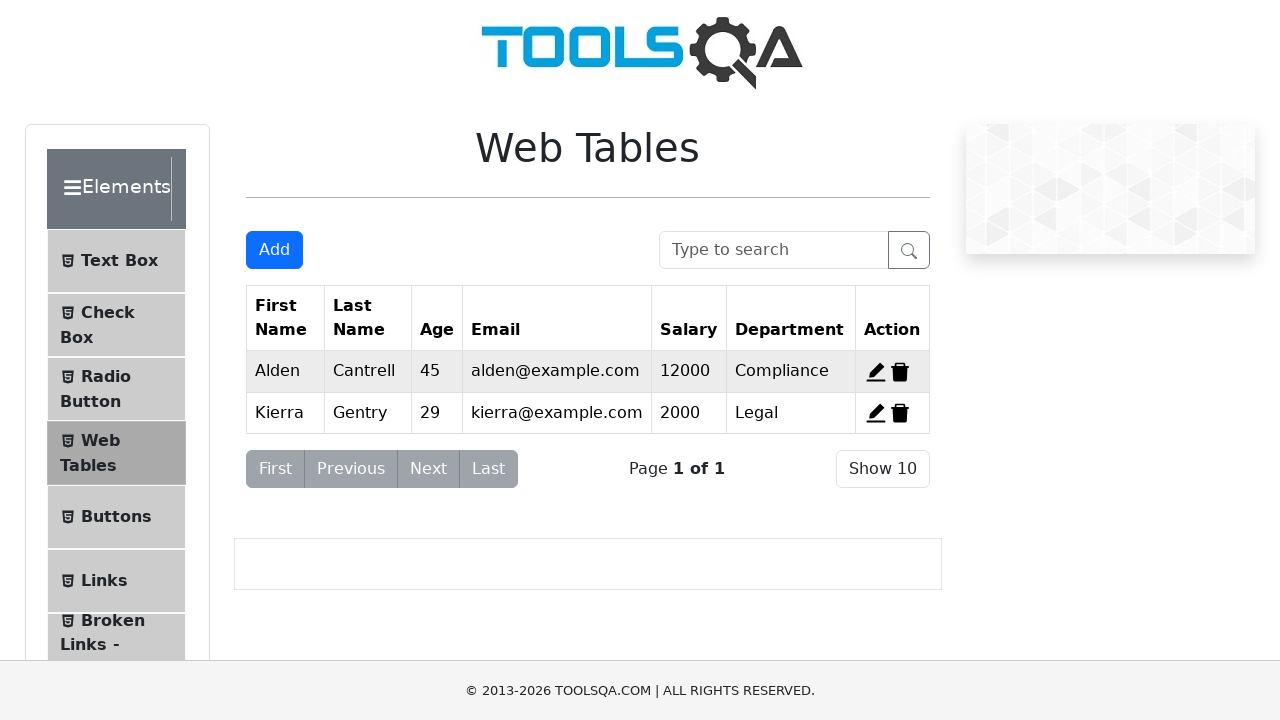